Tests drag and drop functionality by dragging an element from its source to a nested drop zone target

Starting URL: https://marcojakob.github.io/dart-dnd/nested_dropzones/

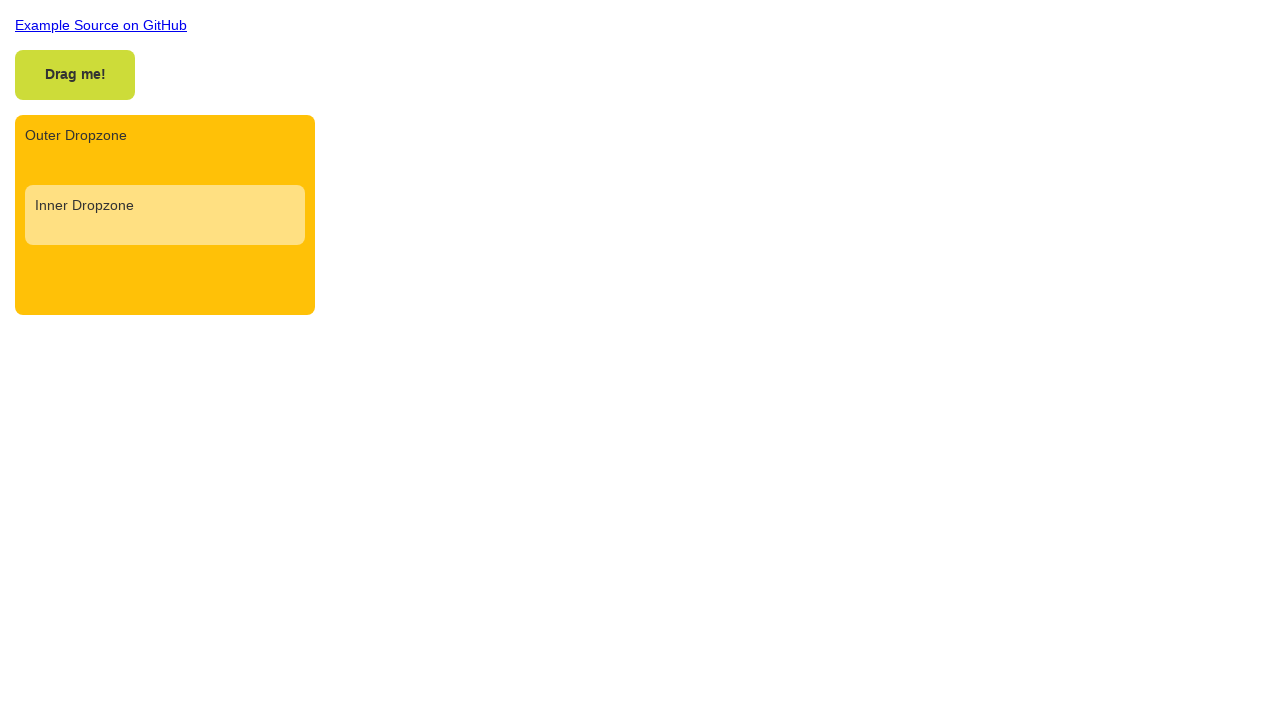

Located the draggable element
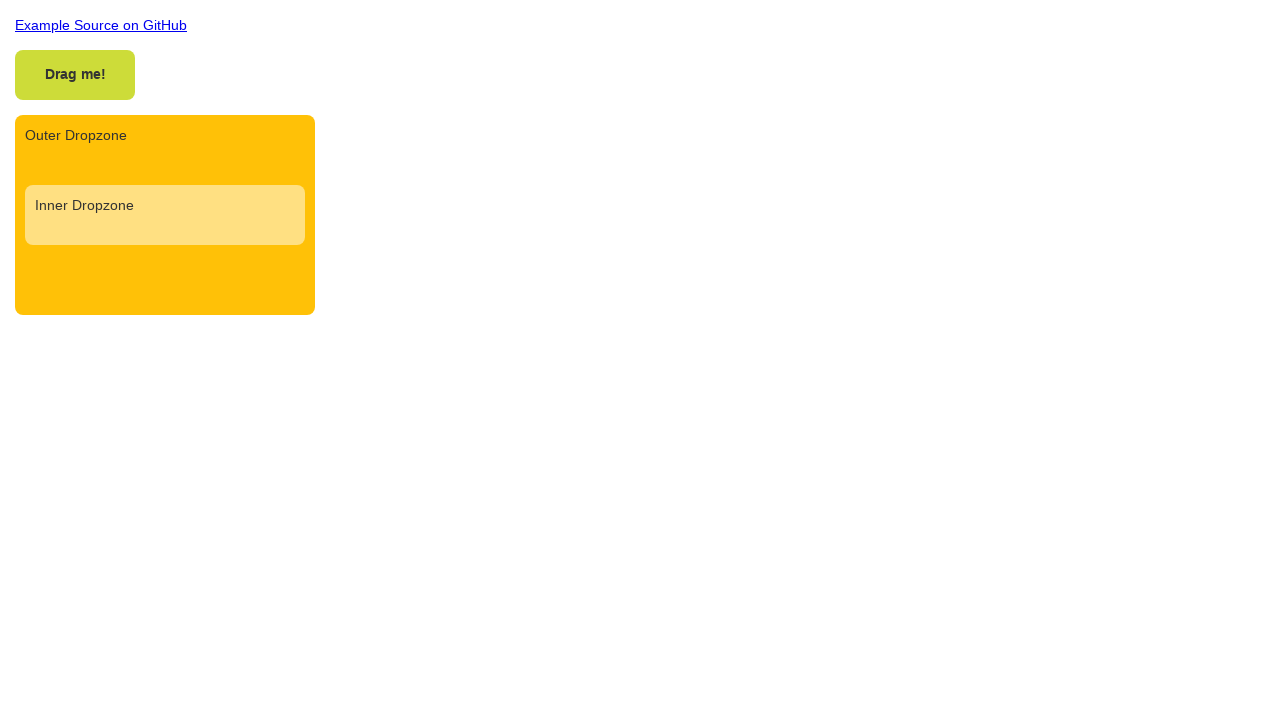

Located the nested drop zone target
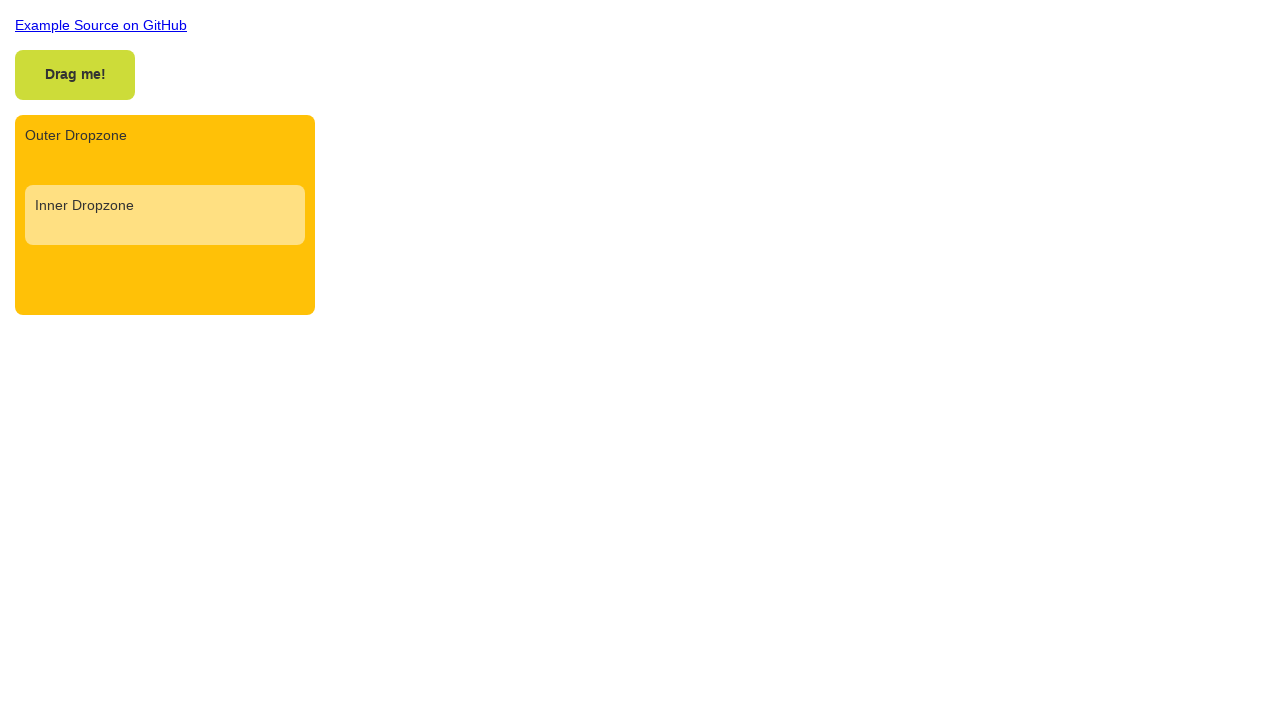

Dragged element from source to nested drop zone target at (165, 215)
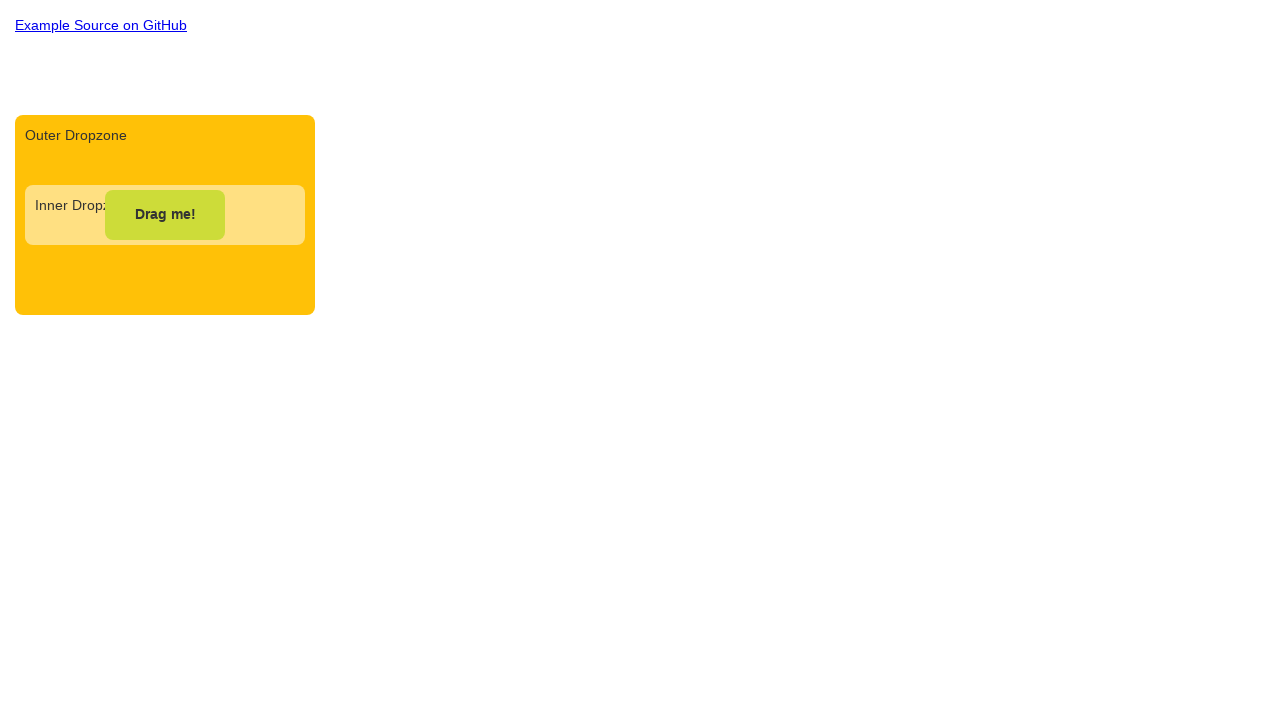

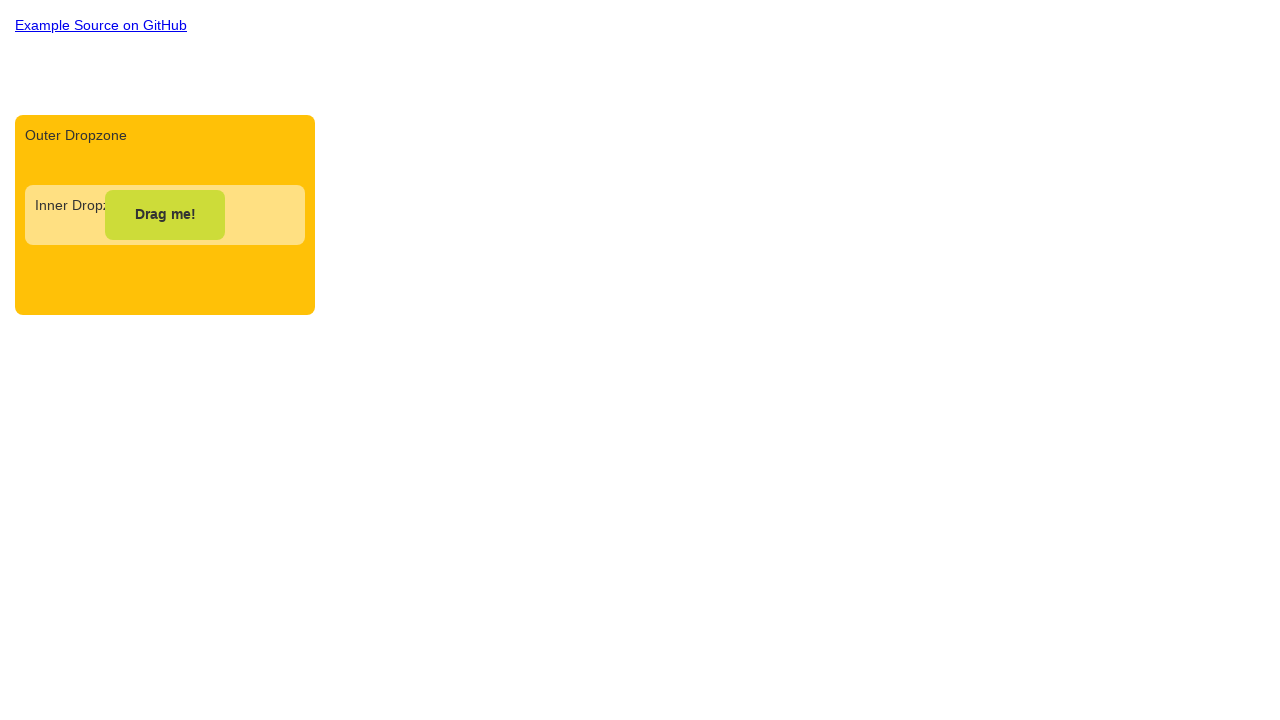